Tests that the first name field is optional by submitting the form with an empty first name and verifying successful registration

Starting URL: https://qa-practice.netlify.app/bugs-form

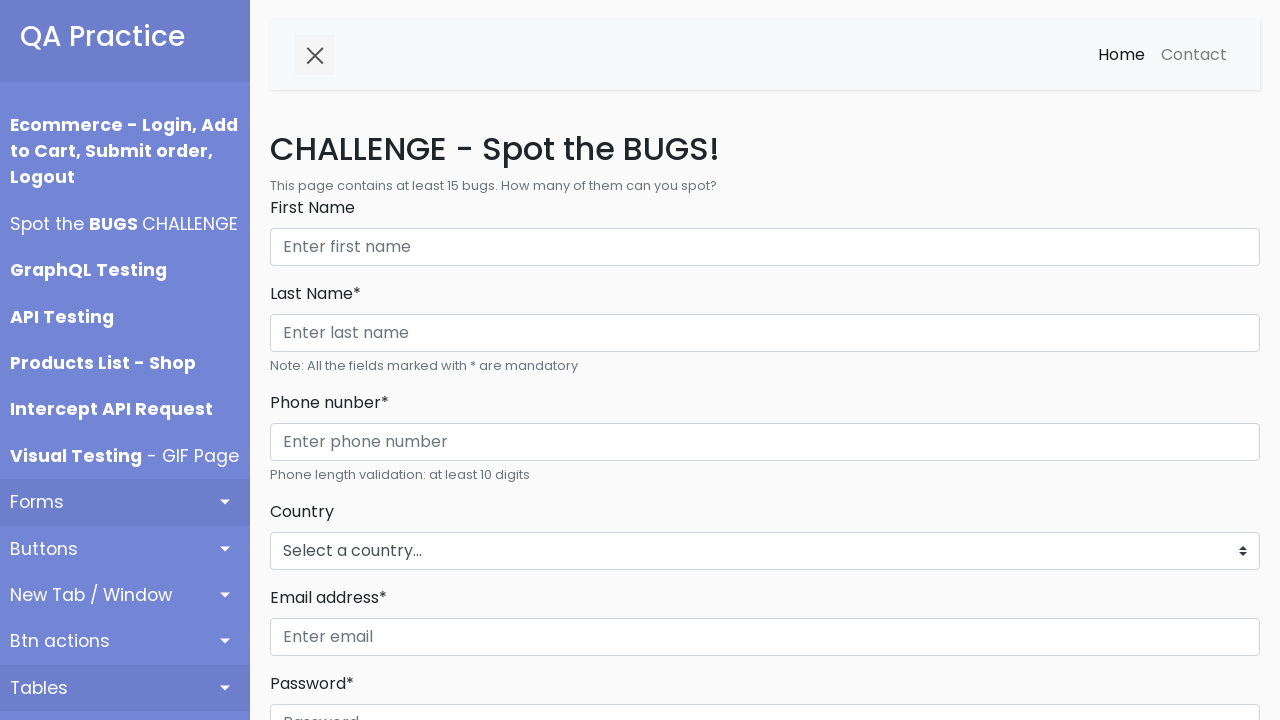

Left first name field empty on internal:role=textbox[name="First Name"i]
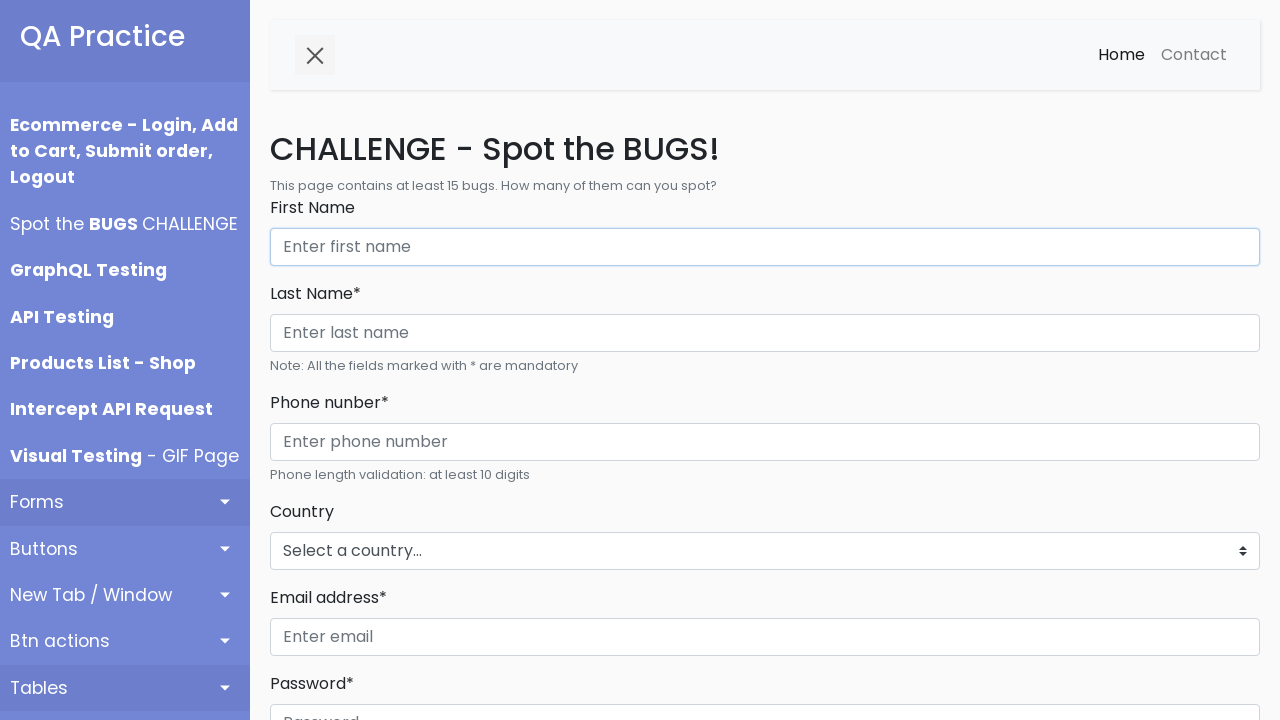

Filled last name field with 'Cenzon' on internal:role=textbox[name="Last Name* Phone nunber* Country"i]
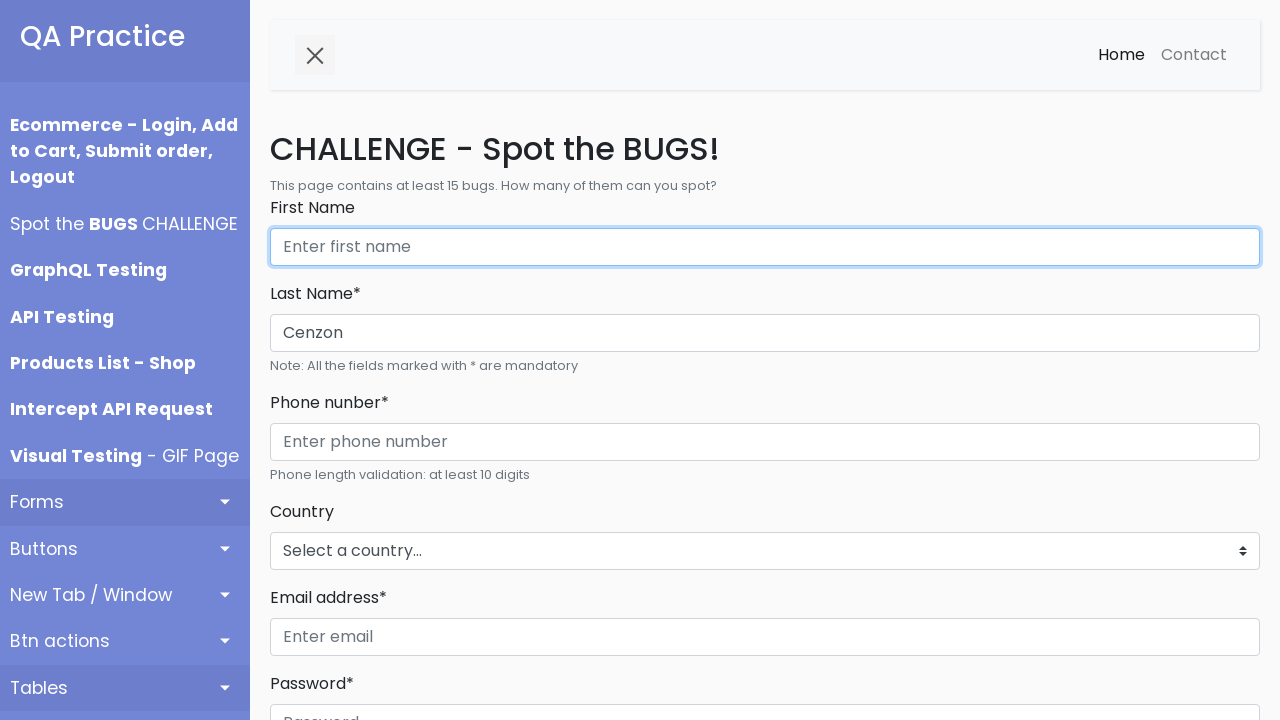

Filled phone number field with '1234567890' on internal:role=textbox[name="Enter phone number"i]
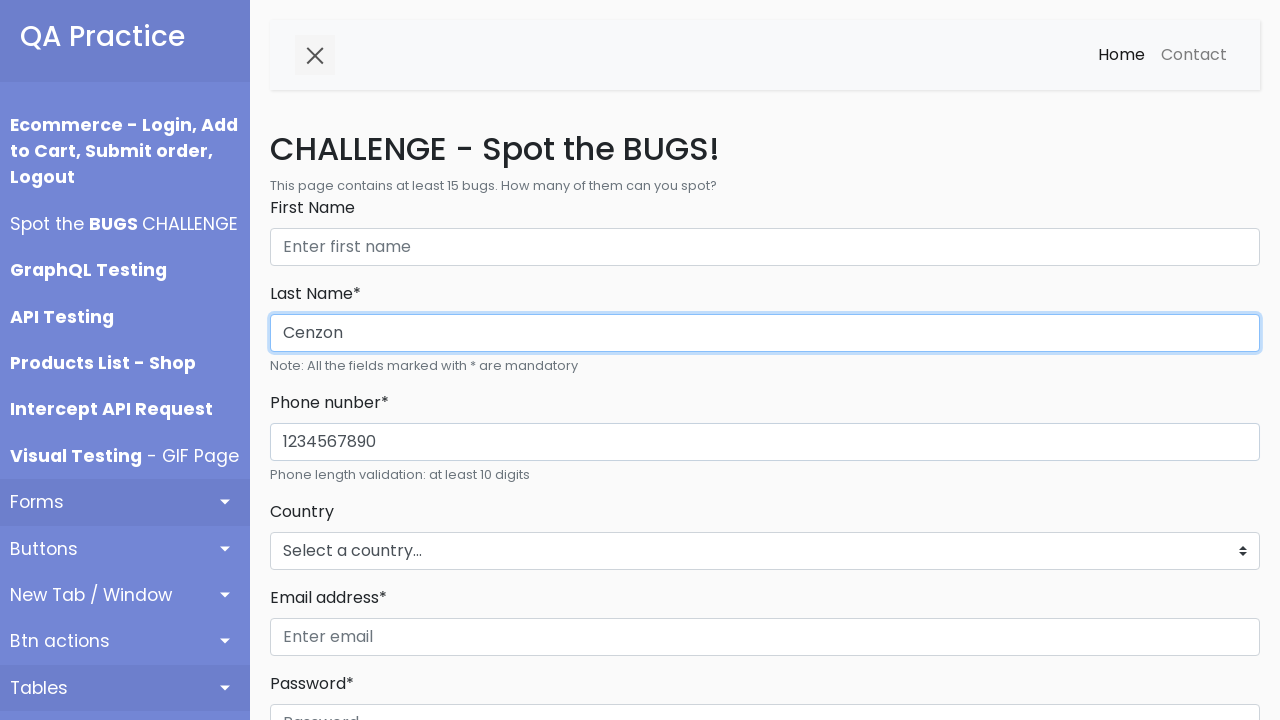

Selected 'Phillipines' from country dropdown on #countries_dropdown_menu
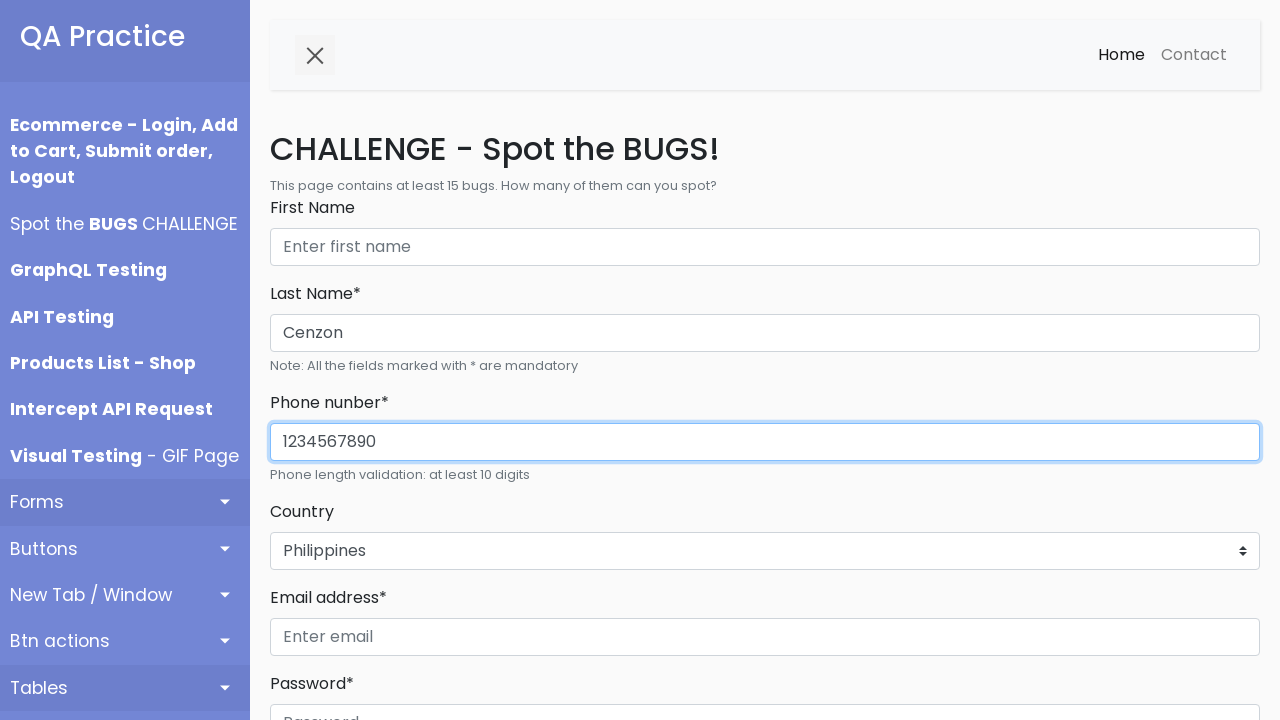

Filled email field with 'test@test.com' on internal:role=textbox[name="Enter email"i]
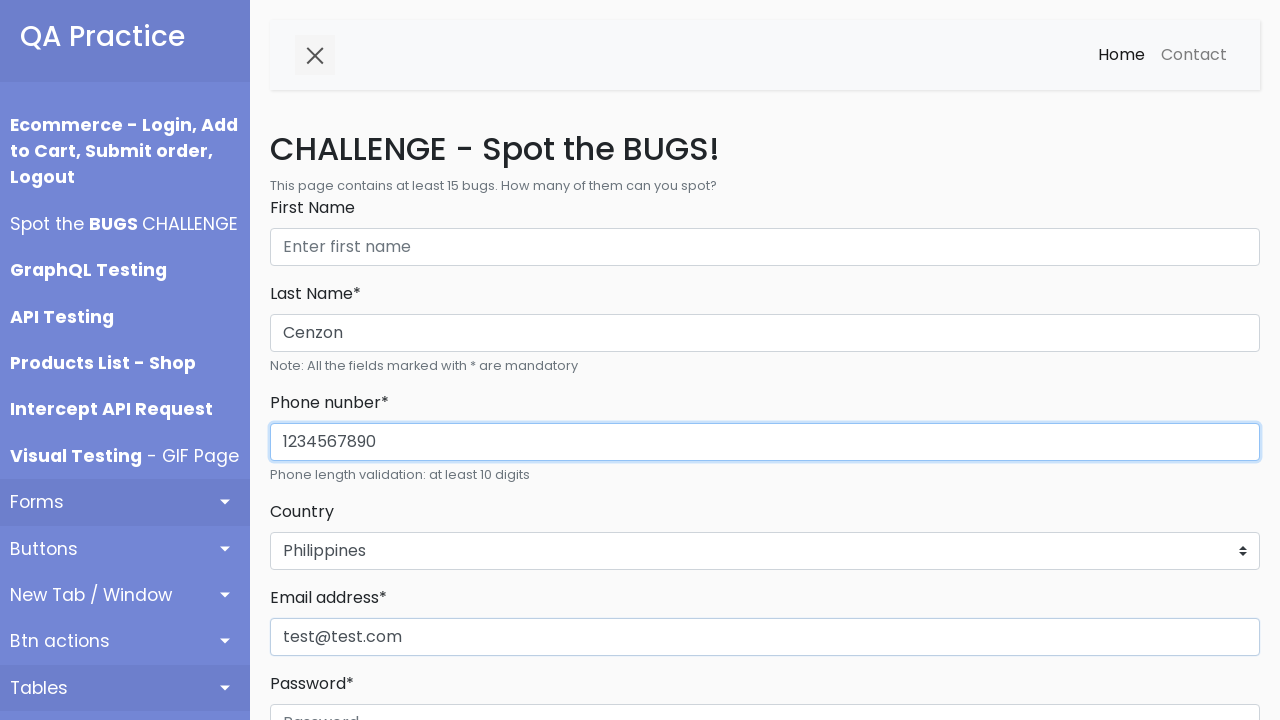

Filled password field with 'Test123!' on internal:role=textbox[name="Password"i]
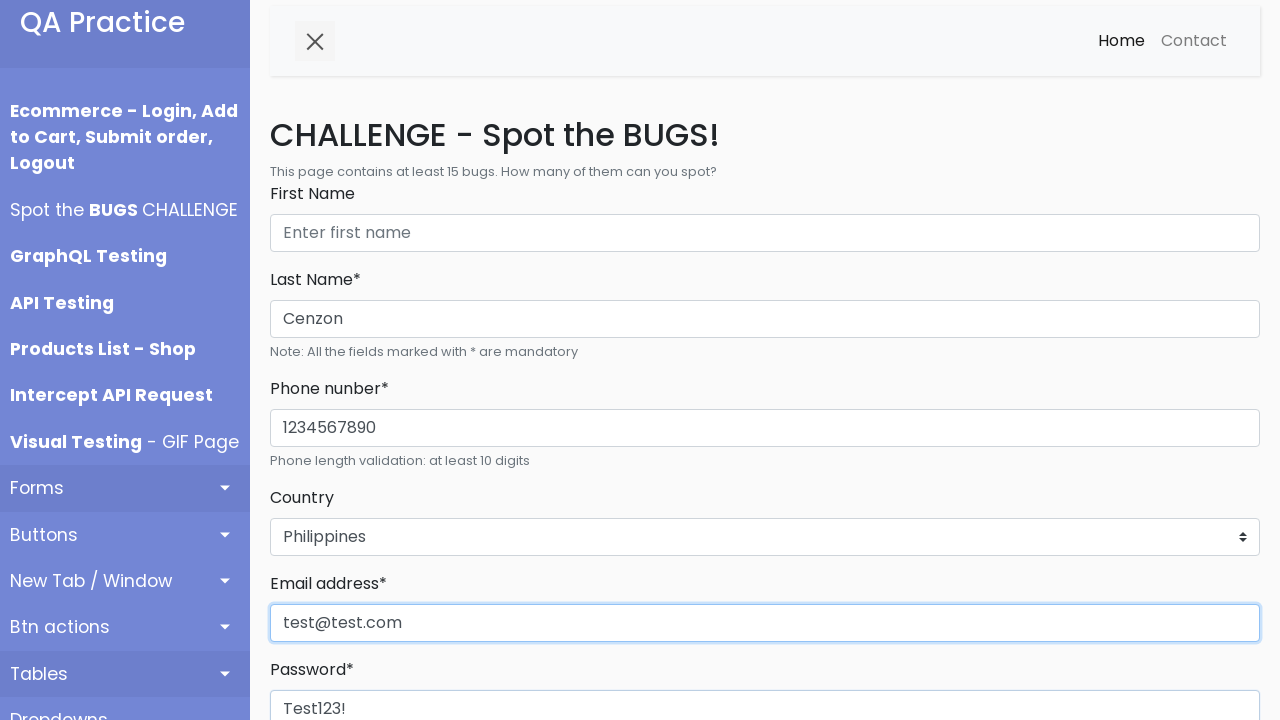

Clicked Register button to submit form with empty first name at (316, 360) on internal:role=button[name="Register"i]
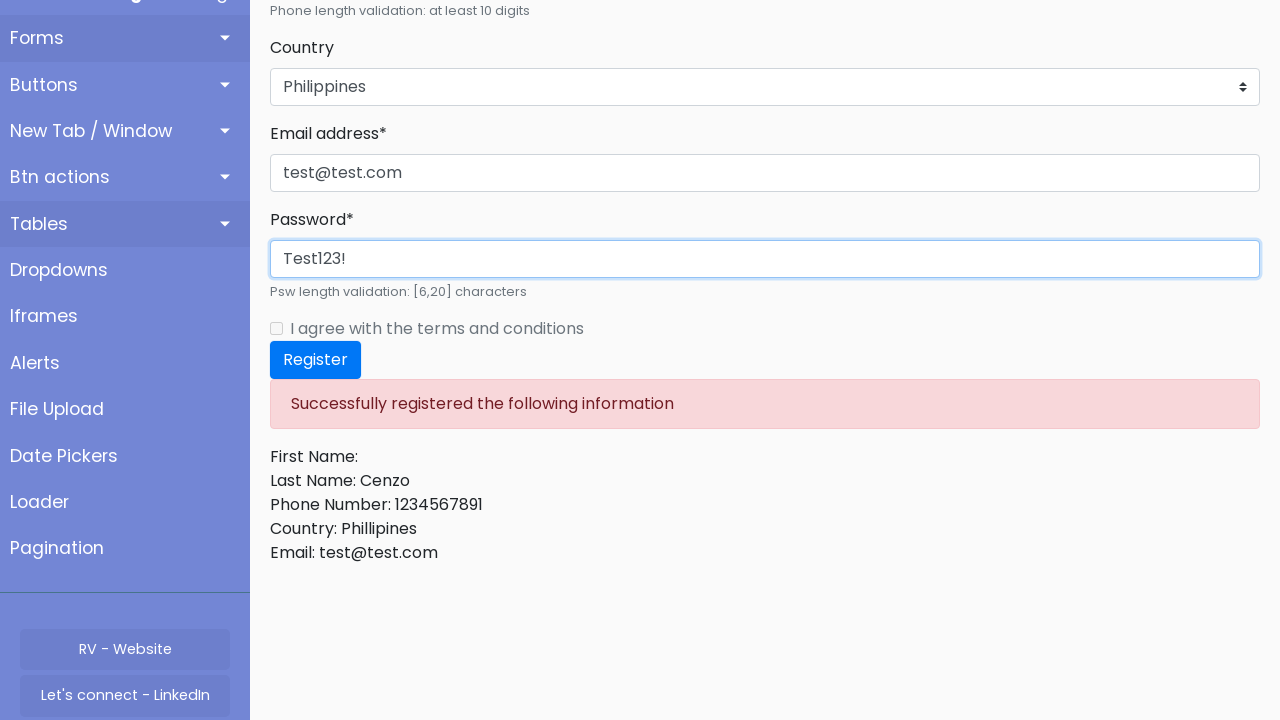

Success message appeared, confirming first name is optional
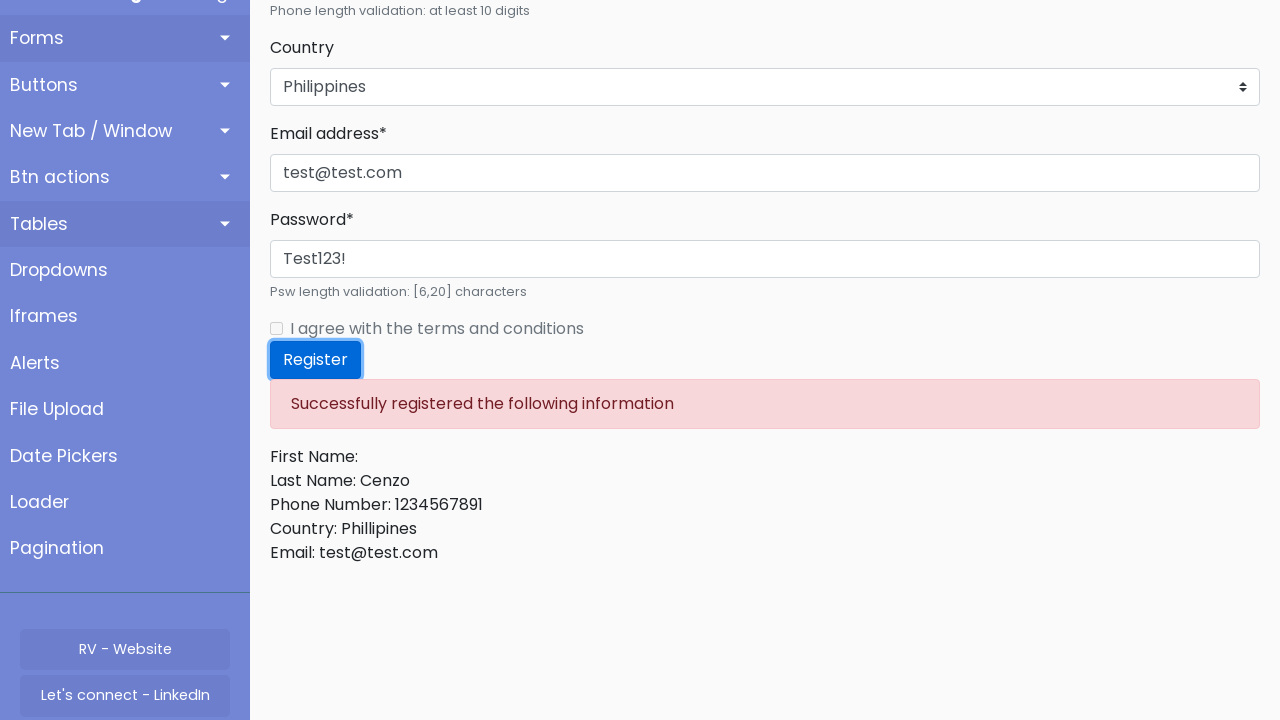

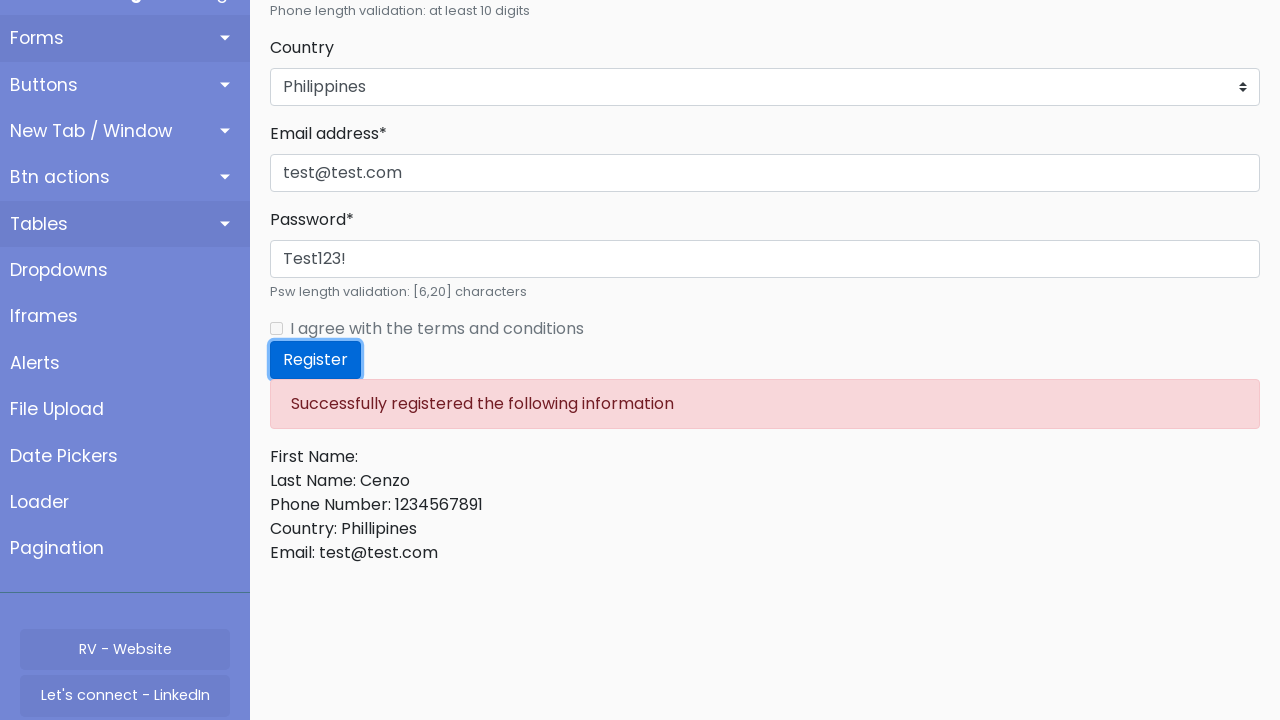